Tests dynamic loading functionality by clicking a start button and waiting for dynamically loaded content to appear, then verifying the loaded text element is present.

Starting URL: http://the-internet.herokuapp.com/dynamic_loading/2

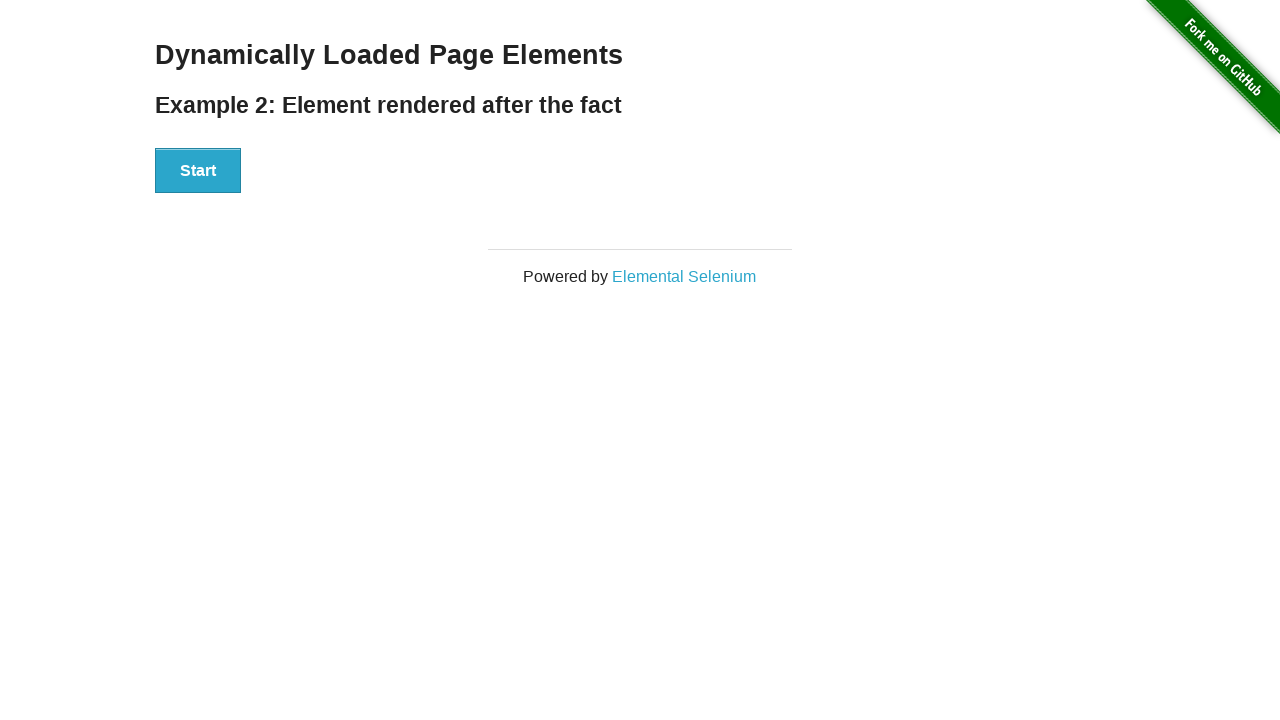

Clicked start button to trigger dynamic loading at (198, 171) on #start > button
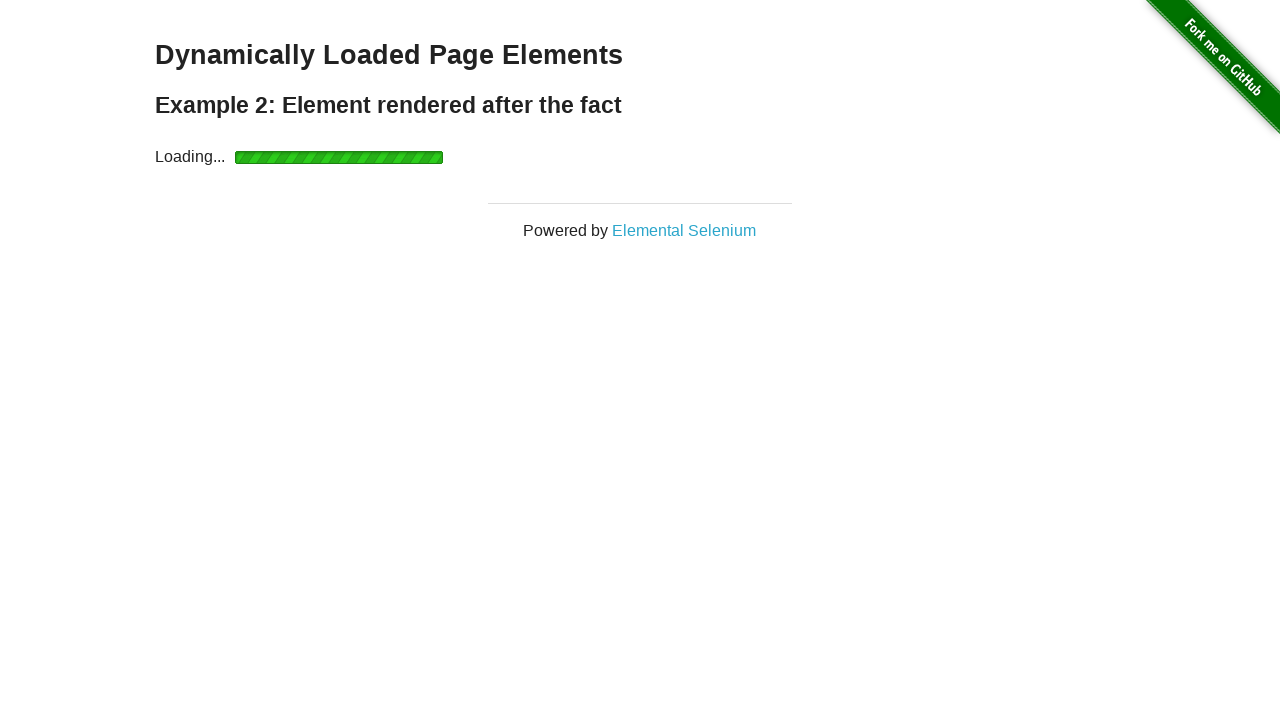

Waited for dynamically loaded text element to appear
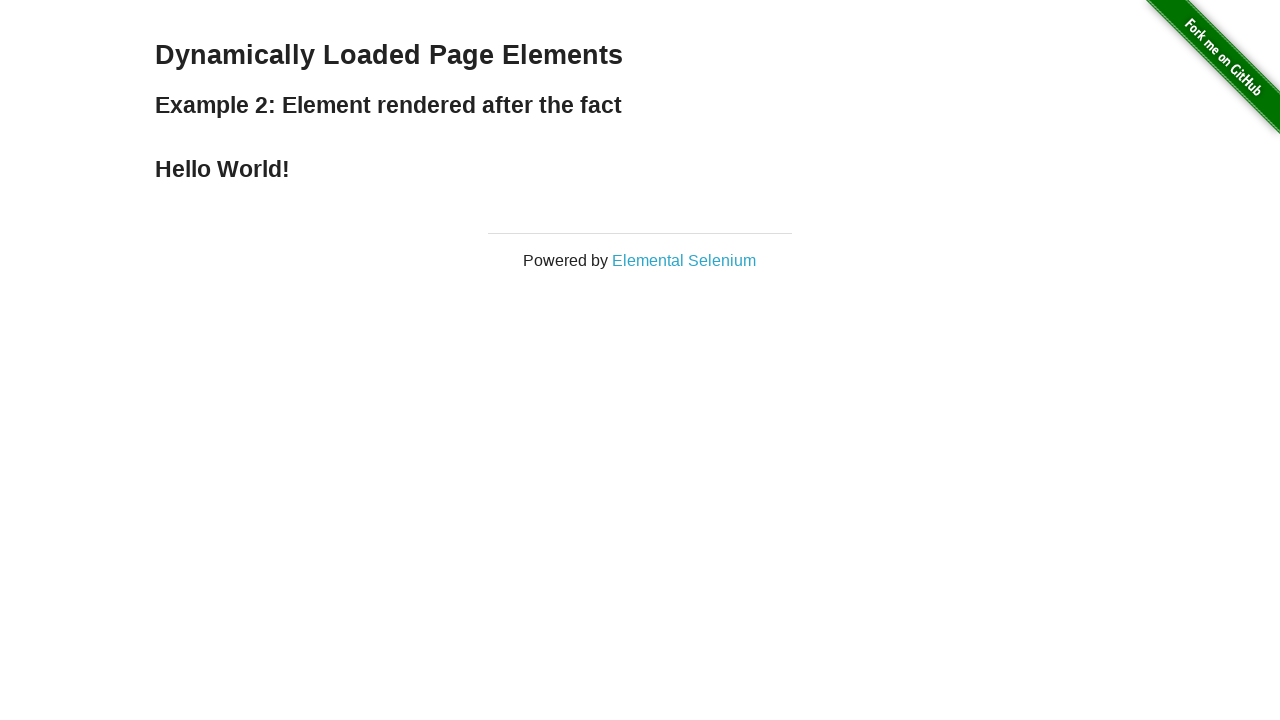

Located the loaded text element
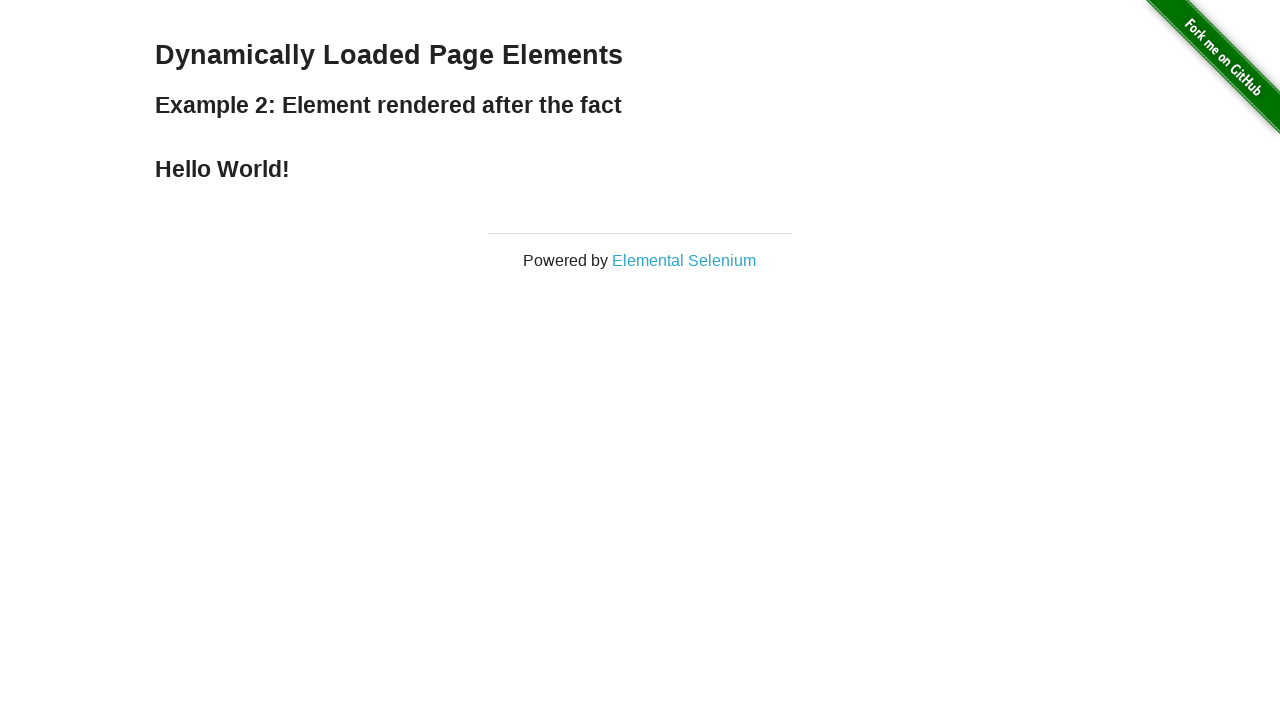

Retrieved text content: 'Hello World!' from loaded element
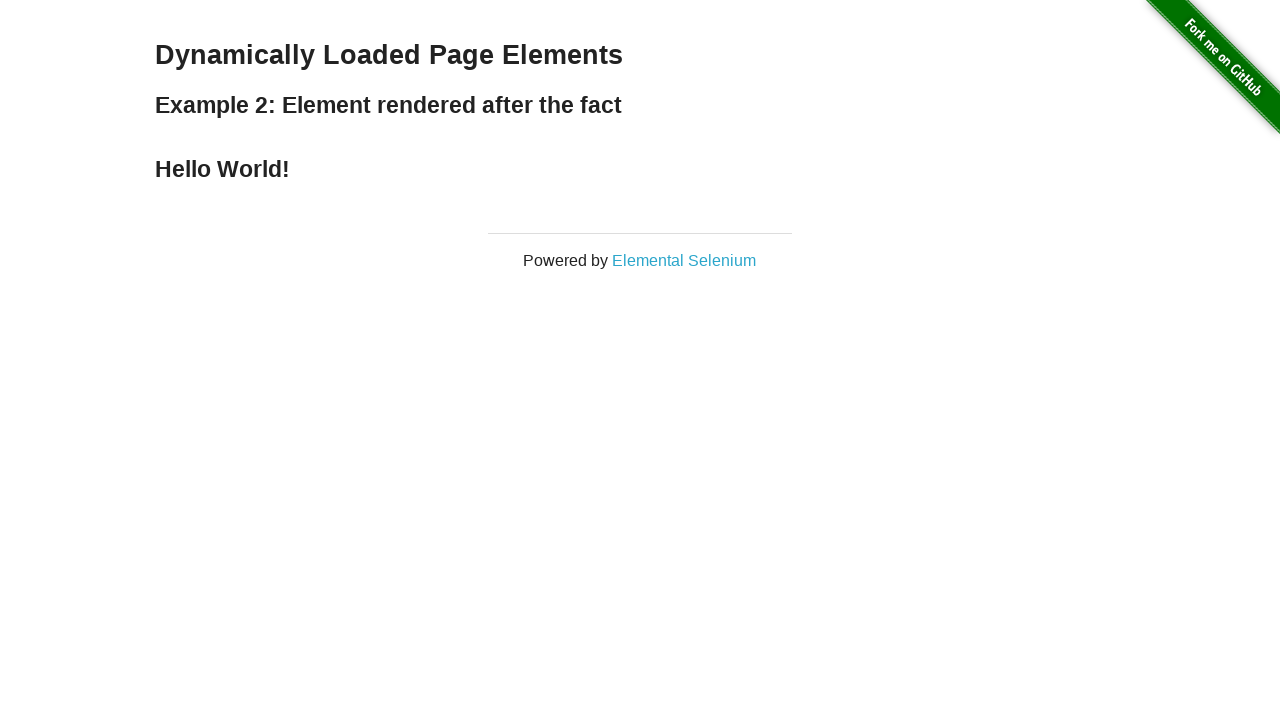

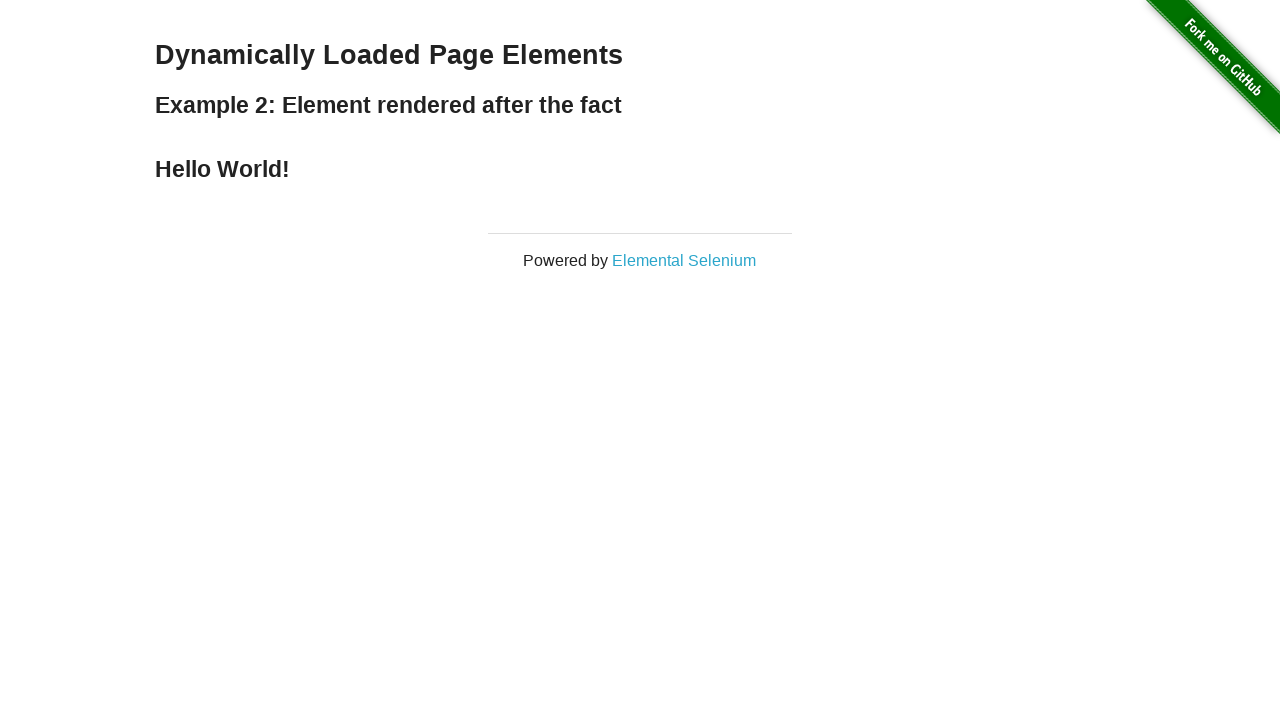